Tests prompt dialog handling by clicking Prompt Alert, entering a name, and verifying the greeting message

Starting URL: https://testautomationpractice.blogspot.com/

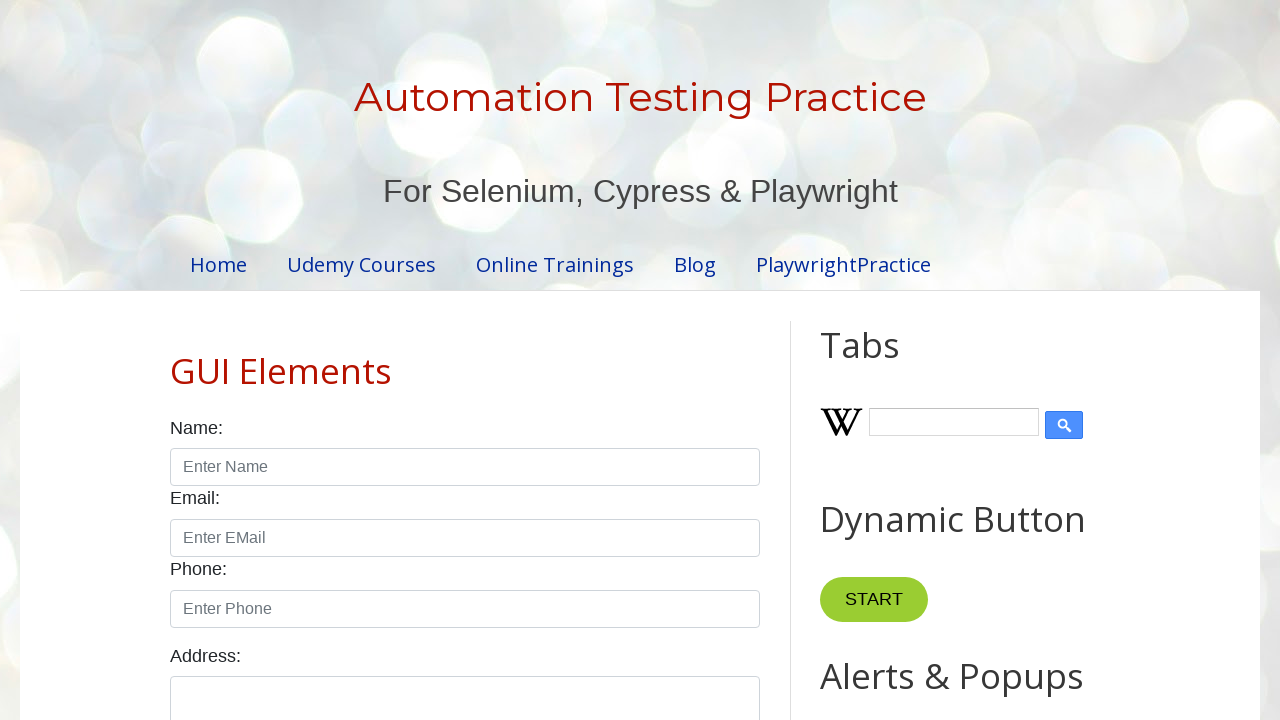

Set up dialog handler to accept prompt with 'venkat'
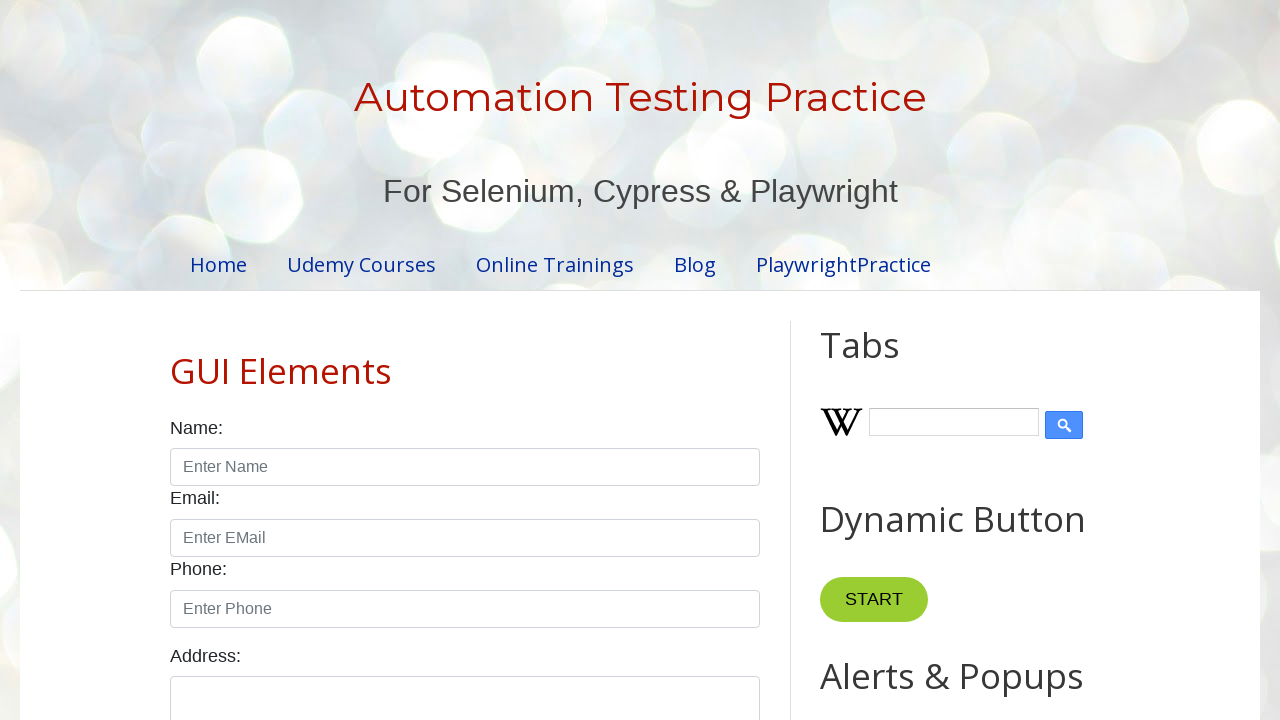

Clicked Prompt Alert button at (890, 360) on xpath=//*[text()='Prompt Alert']
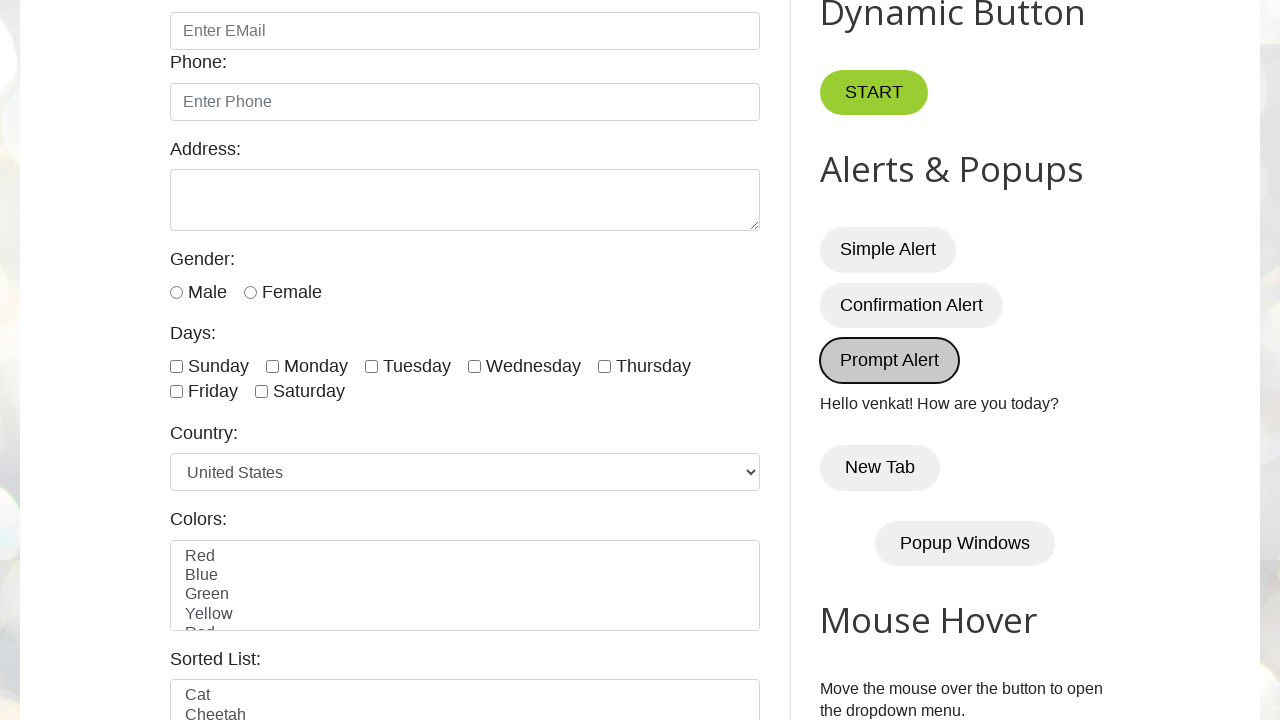

Waited for result message element to load
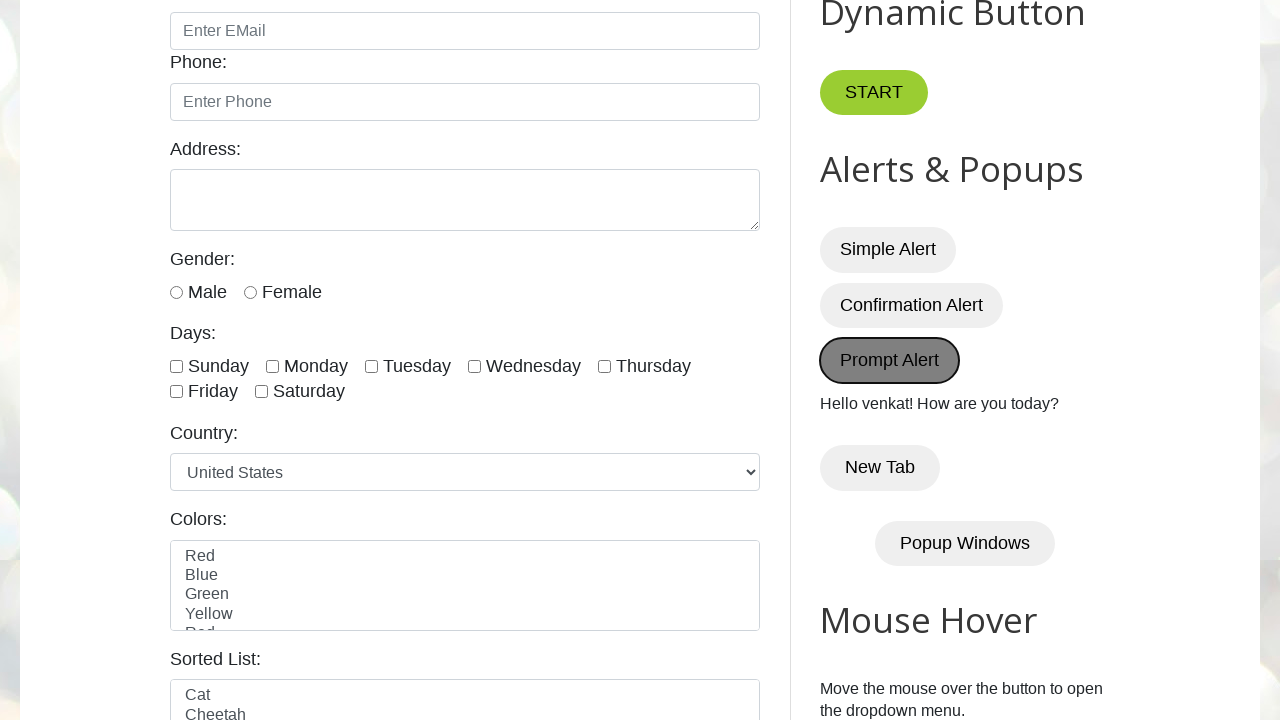

Verified greeting message contains 'Hello venkat! How are you today?'
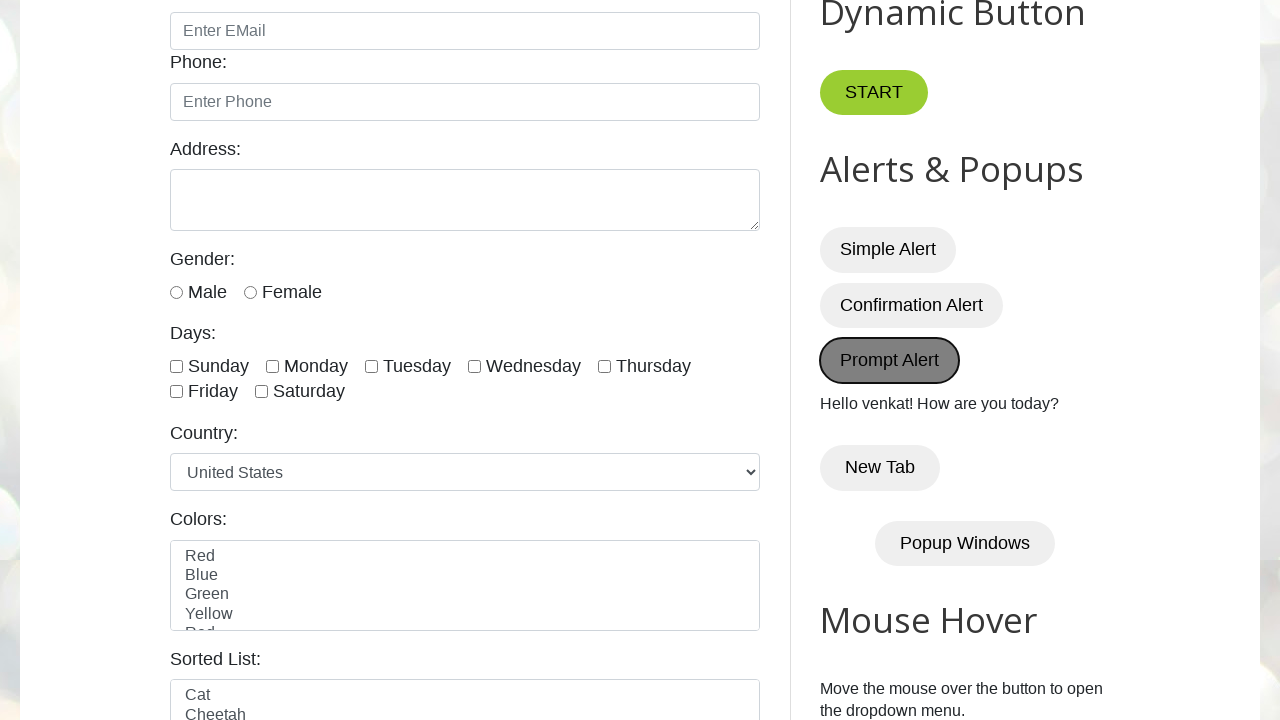

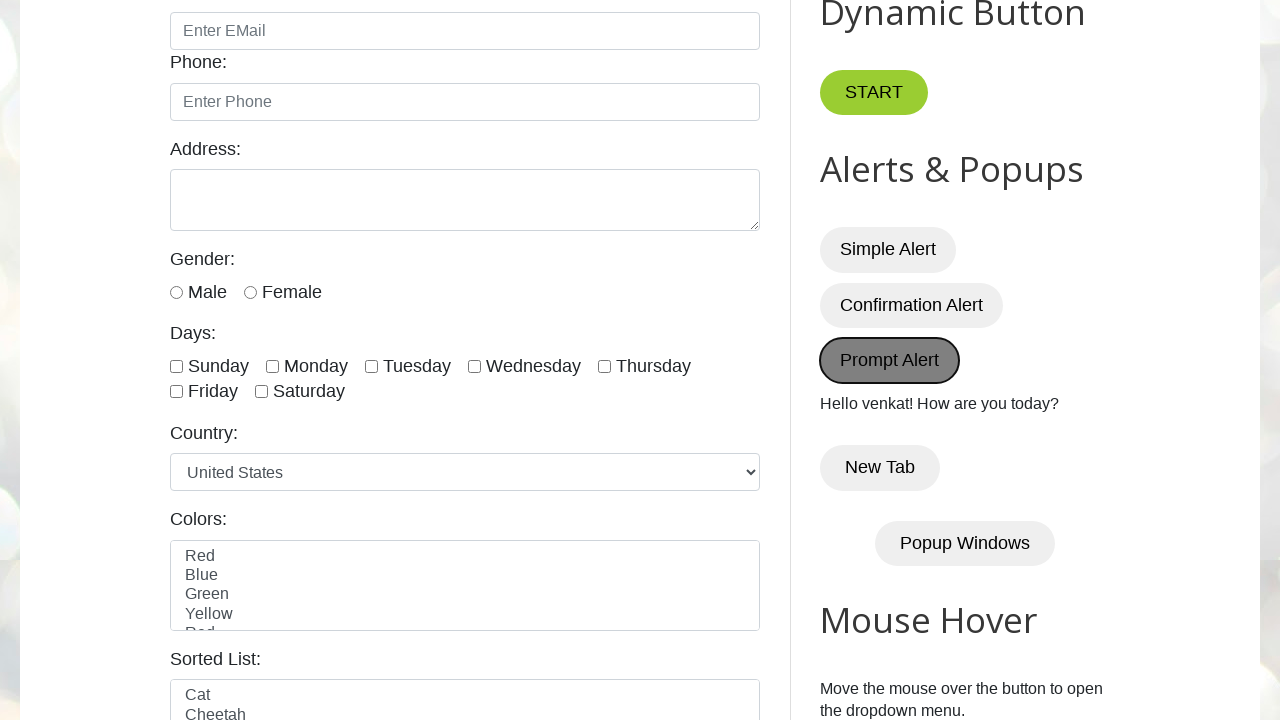